Opens the sign-in page by clicking the login button and verifies that email, password fields and submit button are displayed

Starting URL: https://test.my-fork.com/

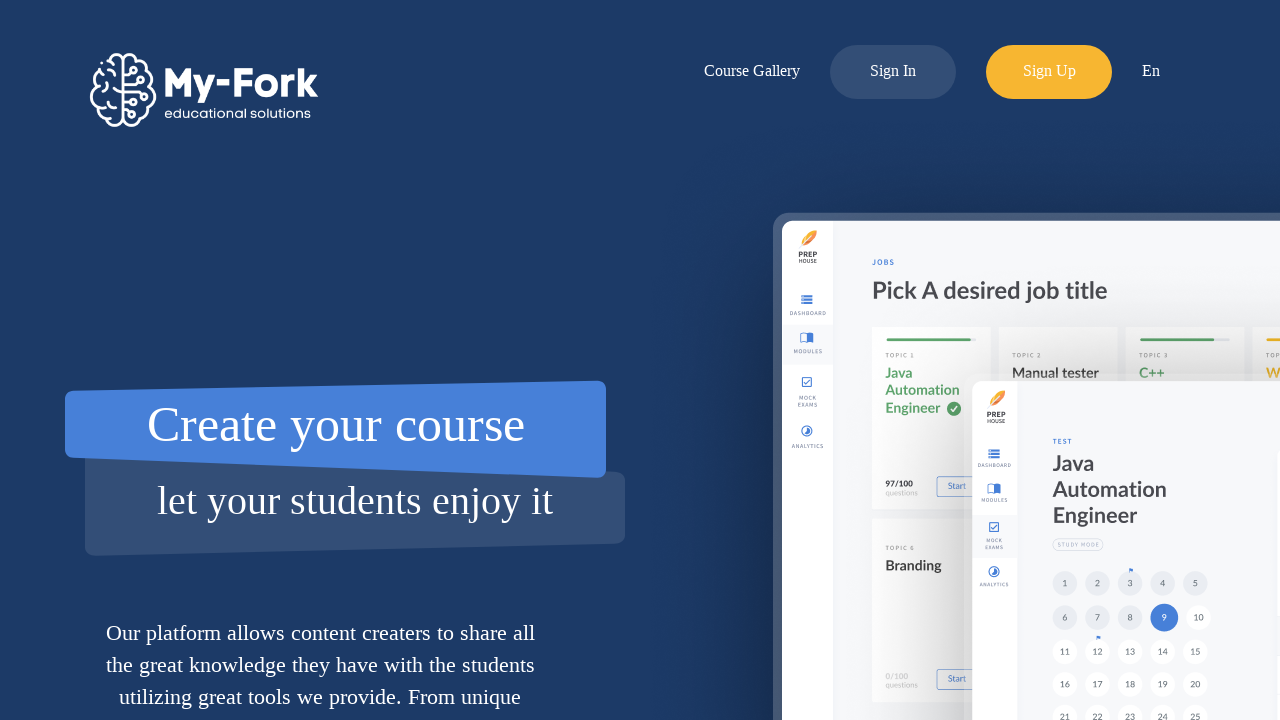

Clicked login button to open sign-in page at (893, 62) on xpath=//div[@id='log-in-button']
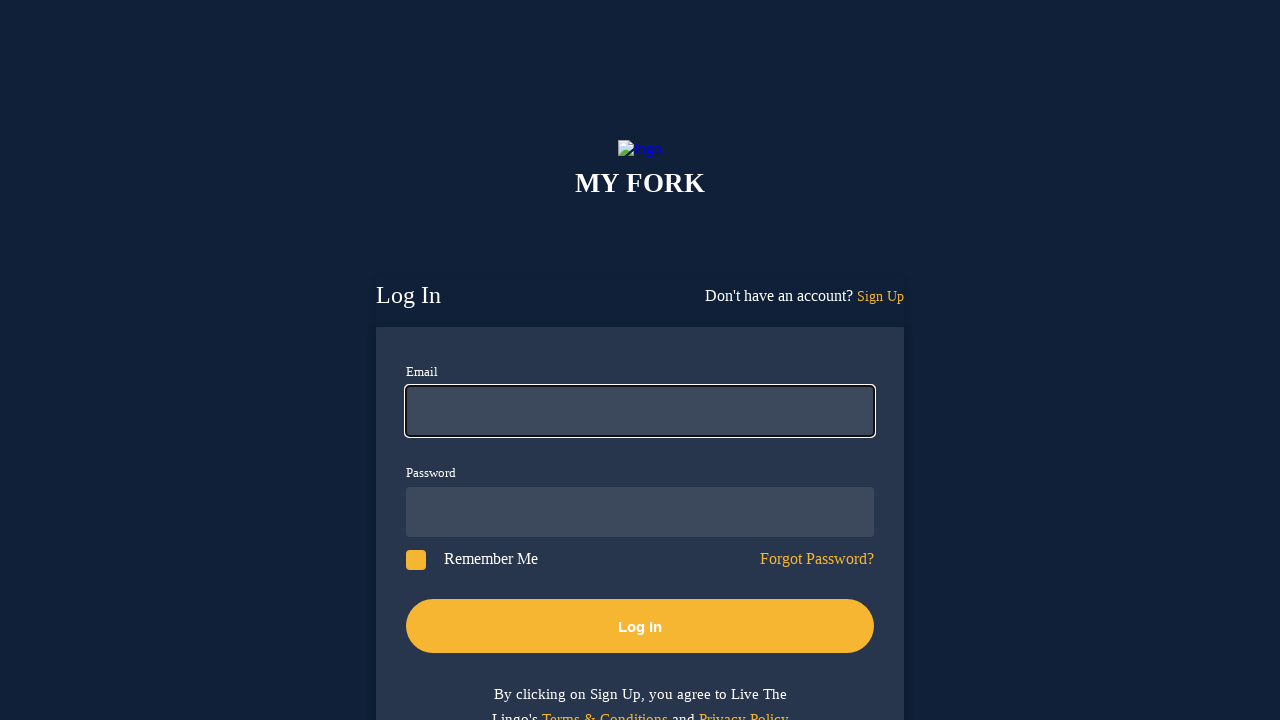

Email field is displayed
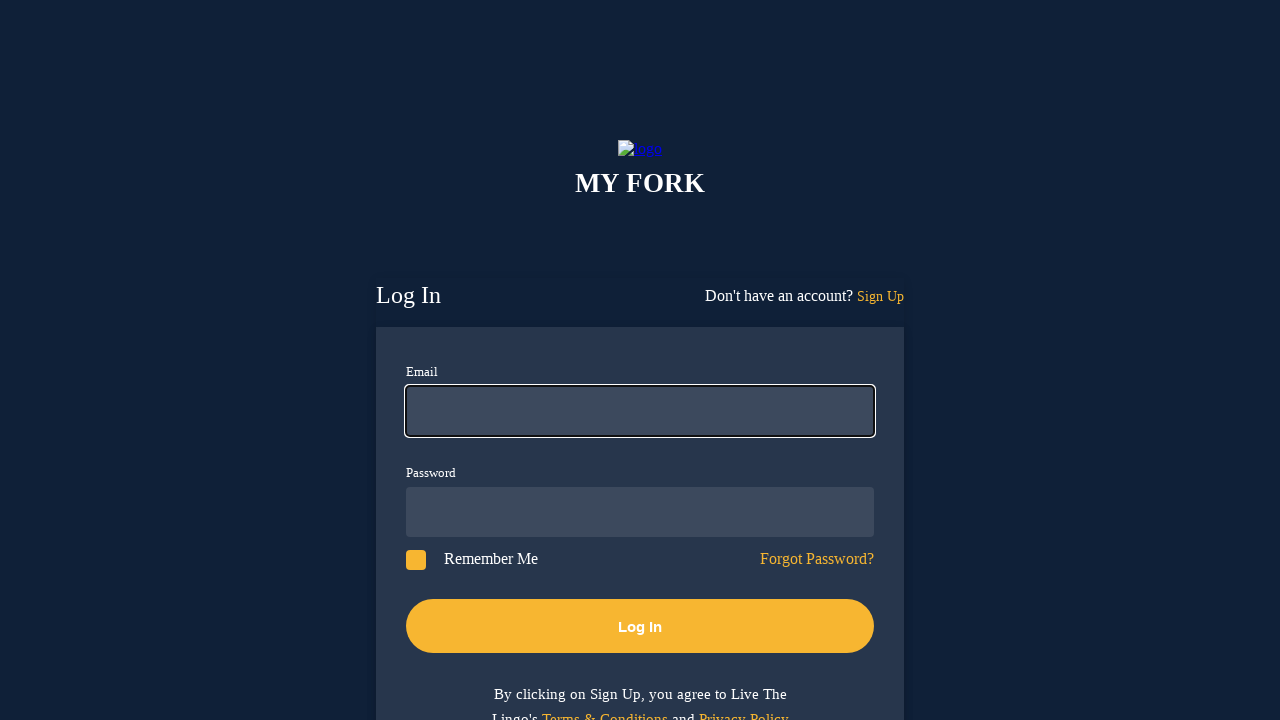

Password field is displayed
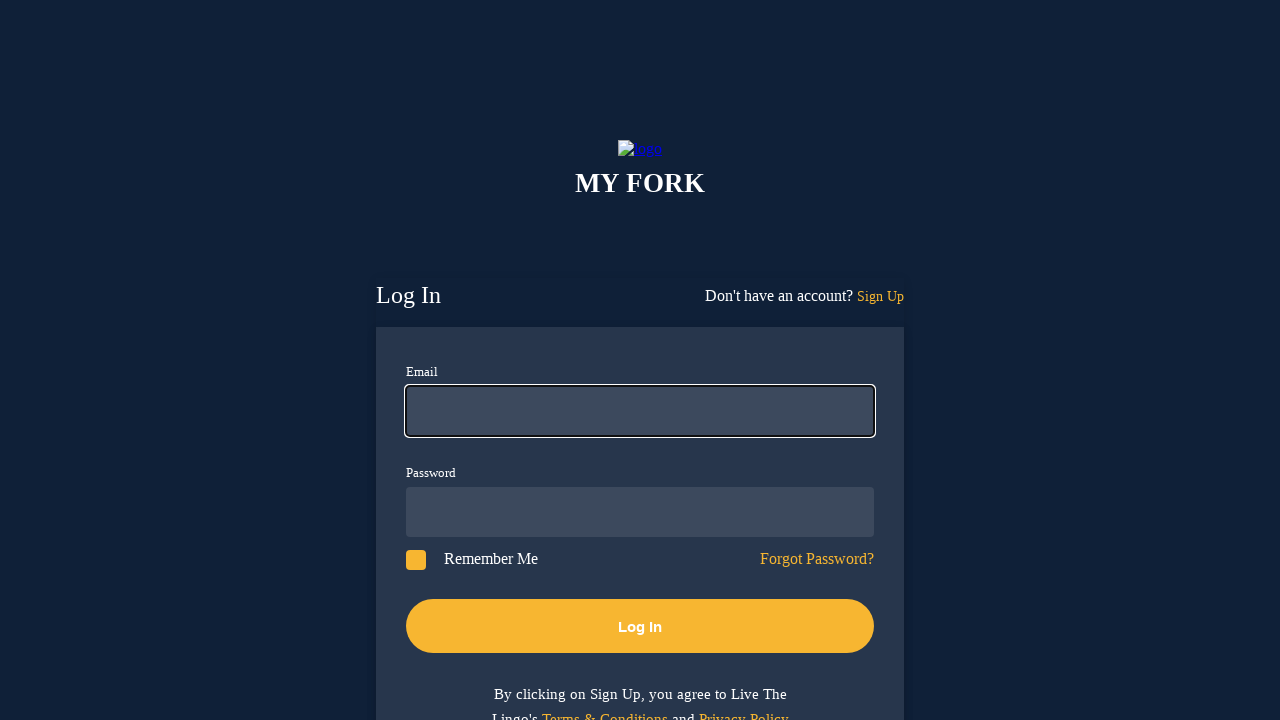

Submit button is displayed
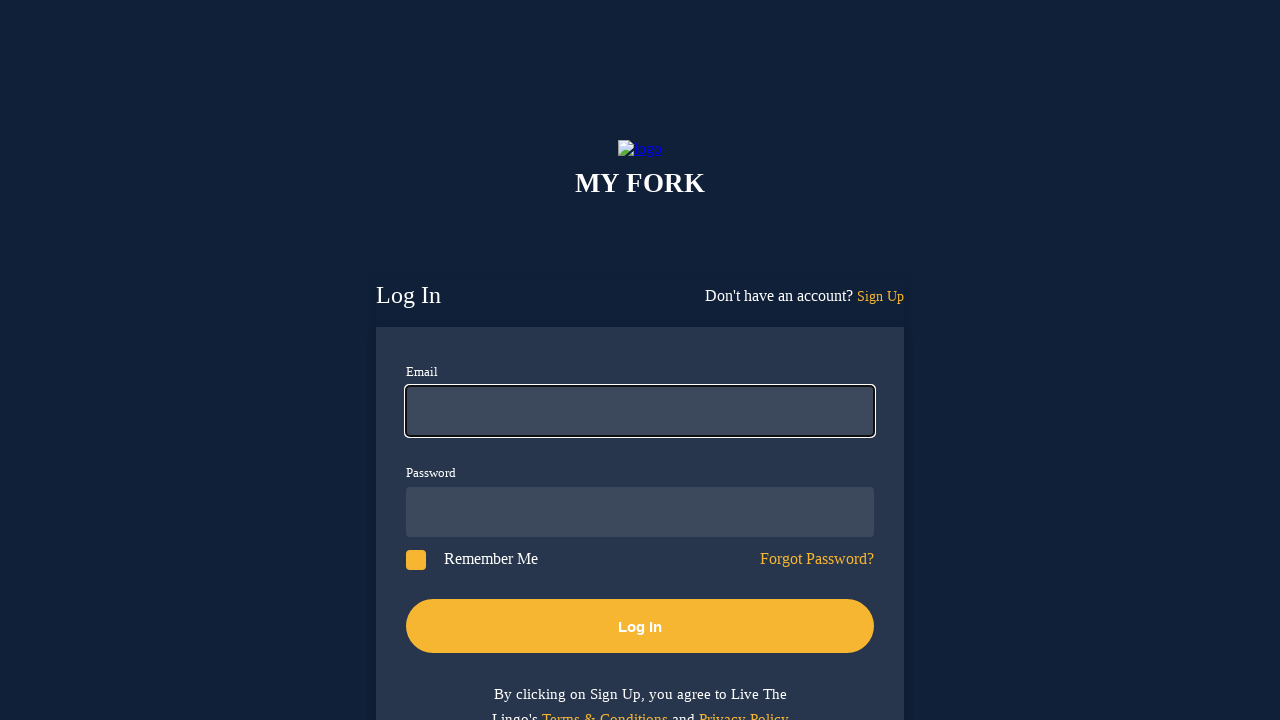

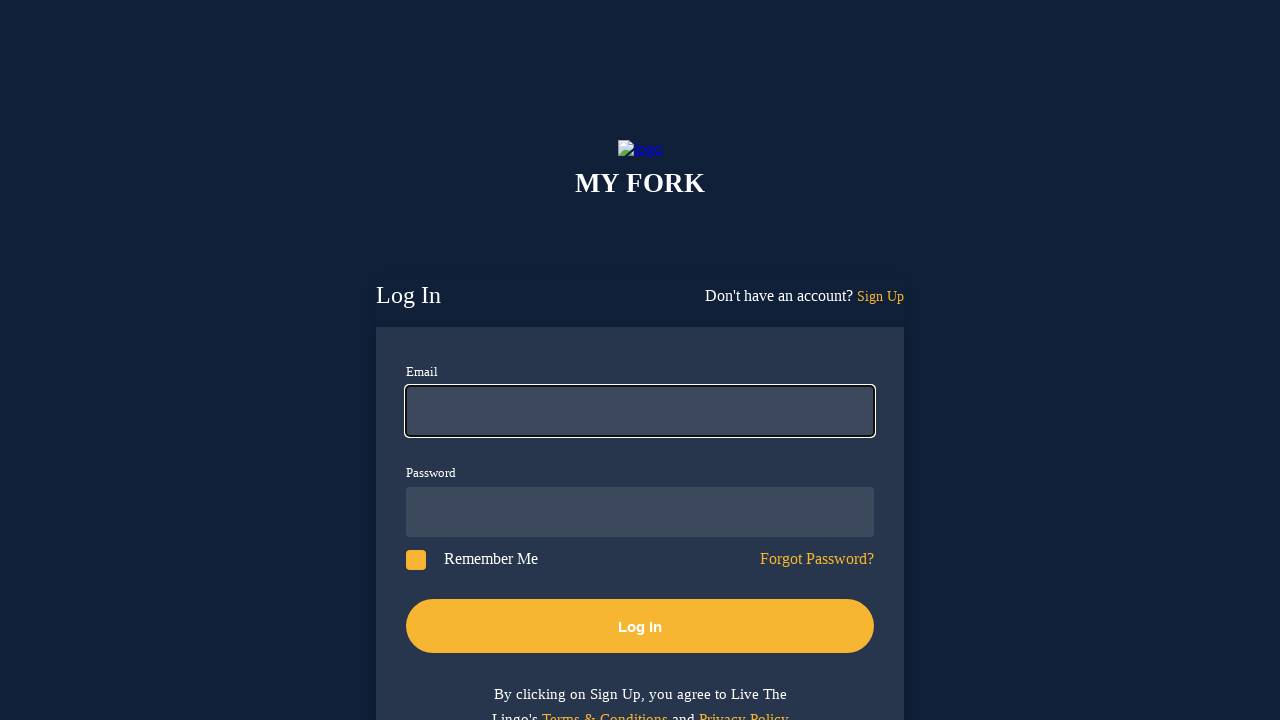